Navigates to a links demo page and verifies that link elements are present on the page

Starting URL: https://demoqa.com/links

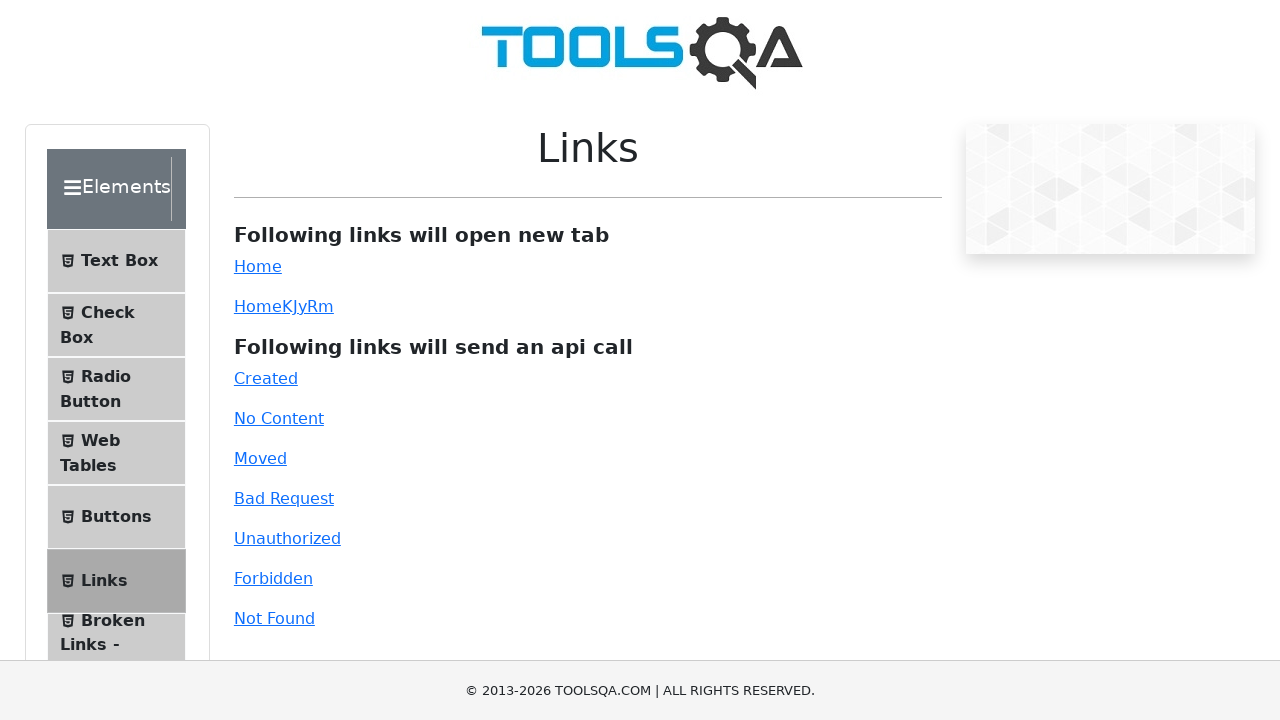

Navigated to links demo page at https://demoqa.com/links
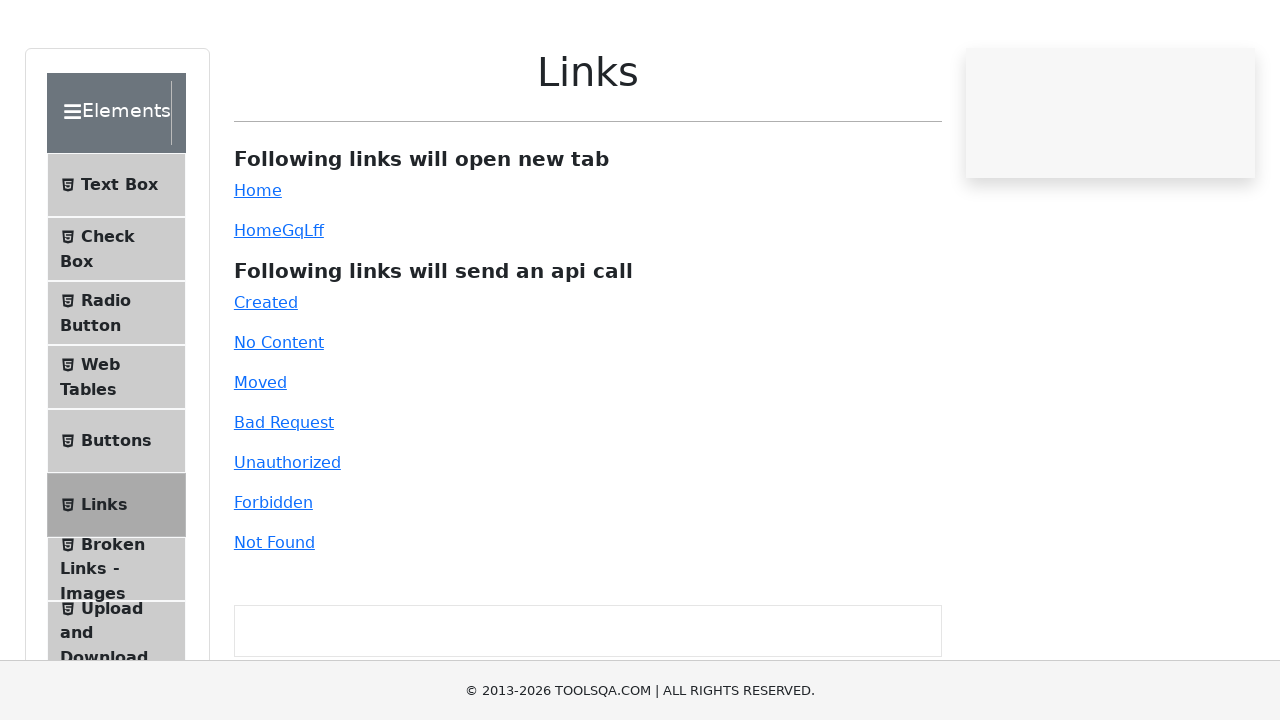

Waited for link elements to become visible
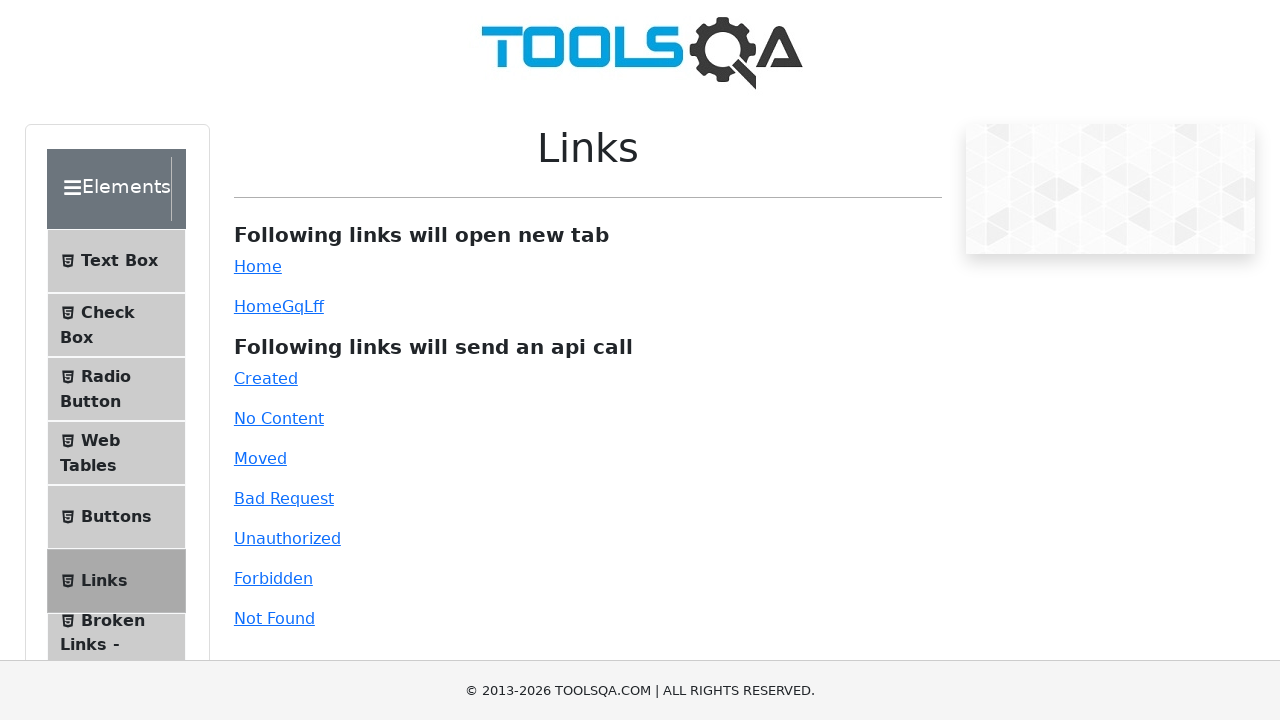

Retrieved all link elements from the page
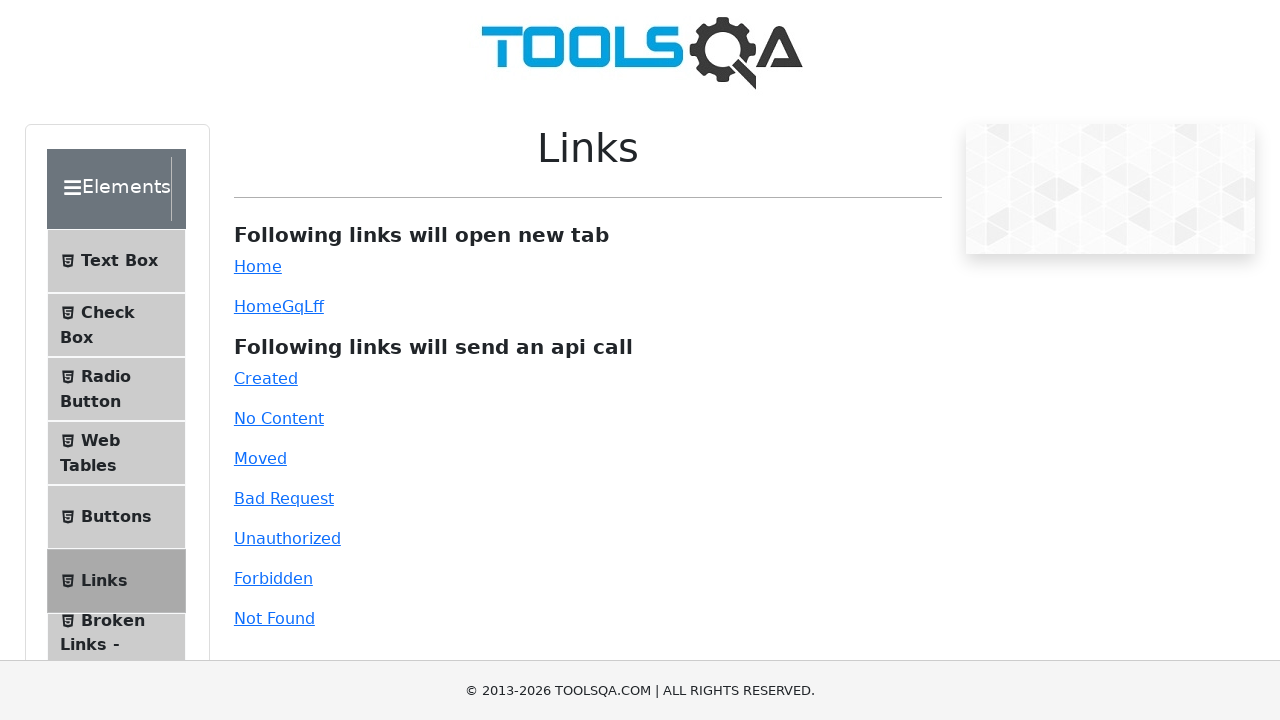

Verified that 43 link elements are present on the page
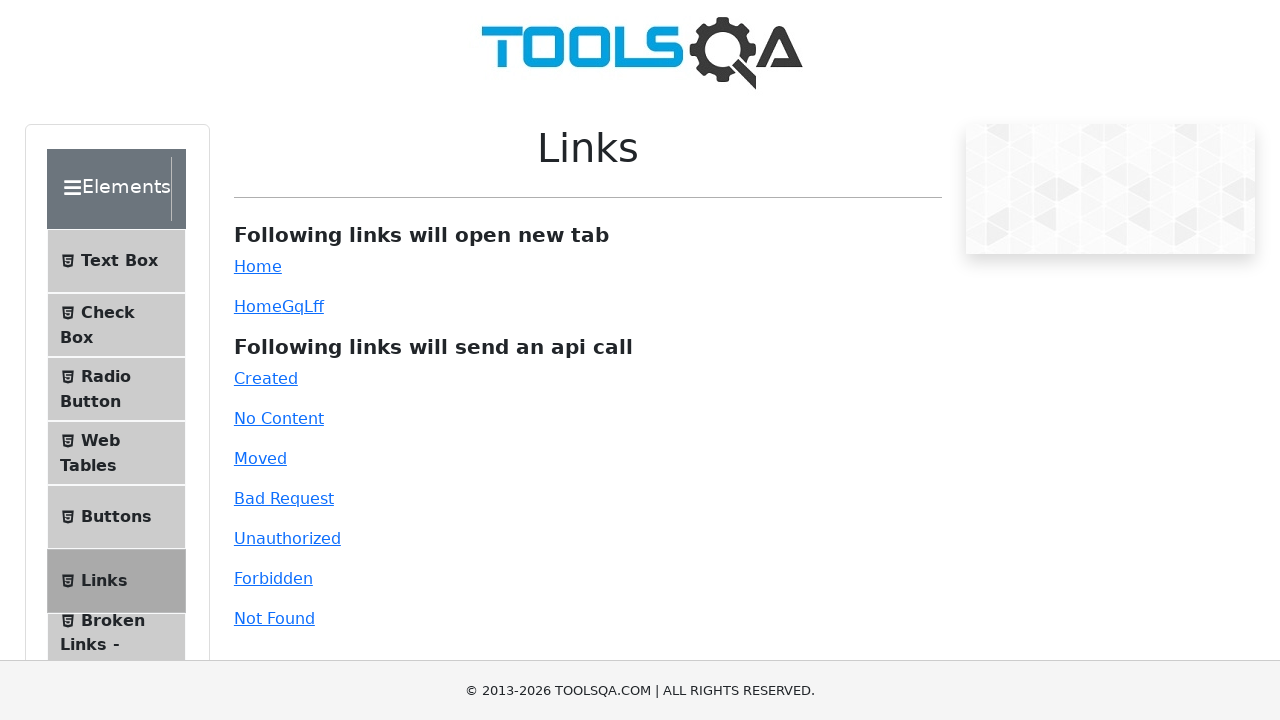

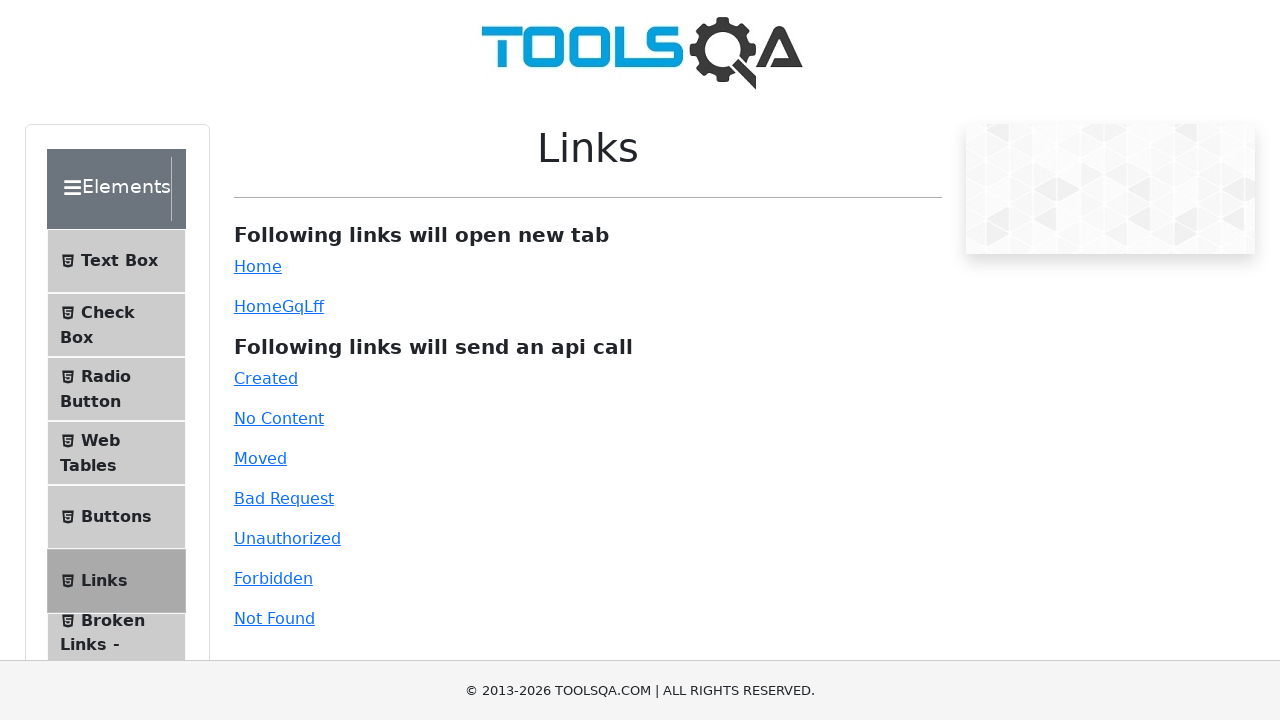